Tests the broken images page by verifying all images load correctly (checking for broken images via naturalWidth), then verifies and clicks the footer link, and finally verifies and clicks the GitHub ribbon link before navigating back.

Starting URL: https://the-internet.herokuapp.com/broken_images

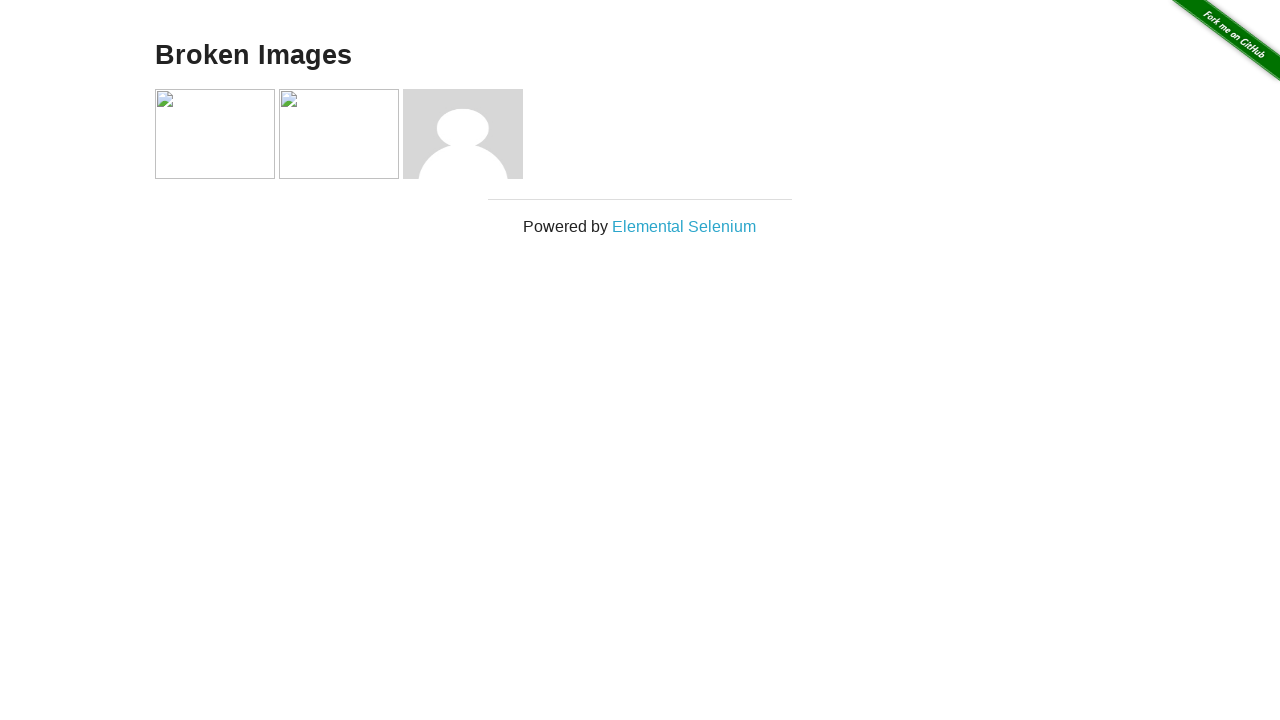

Waited for images to load on broken images page
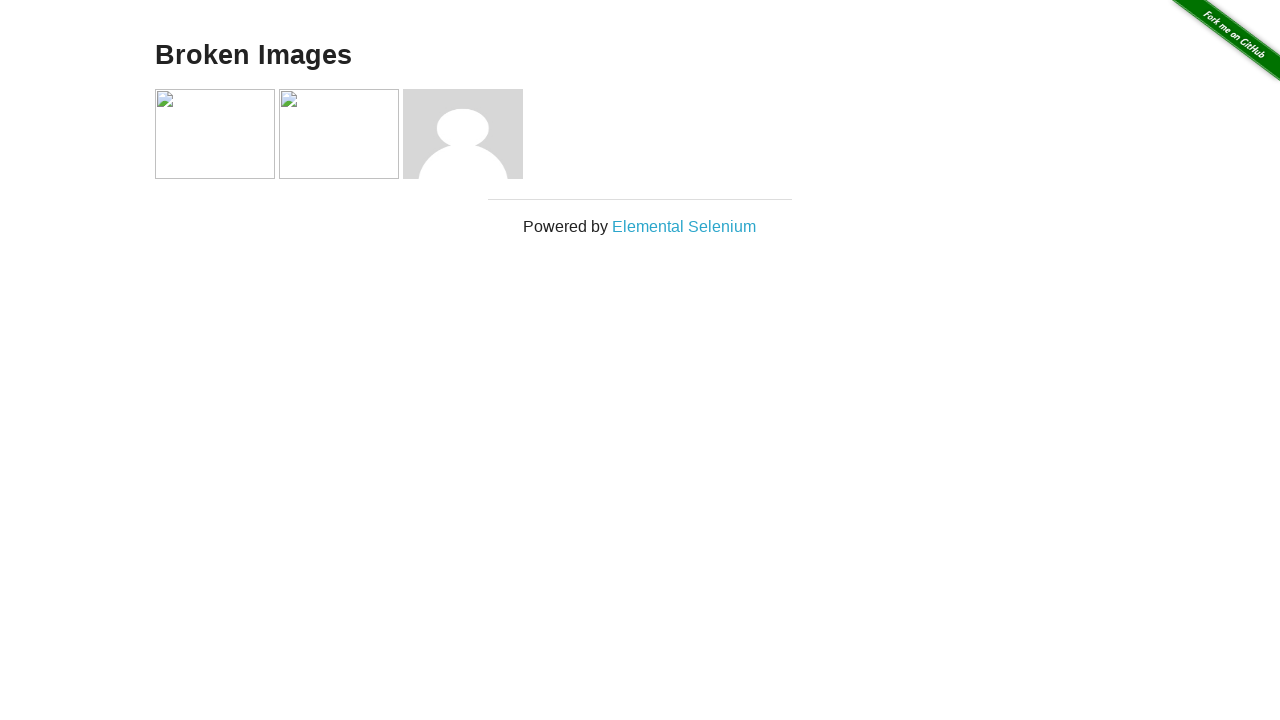

Retrieved all images from the page
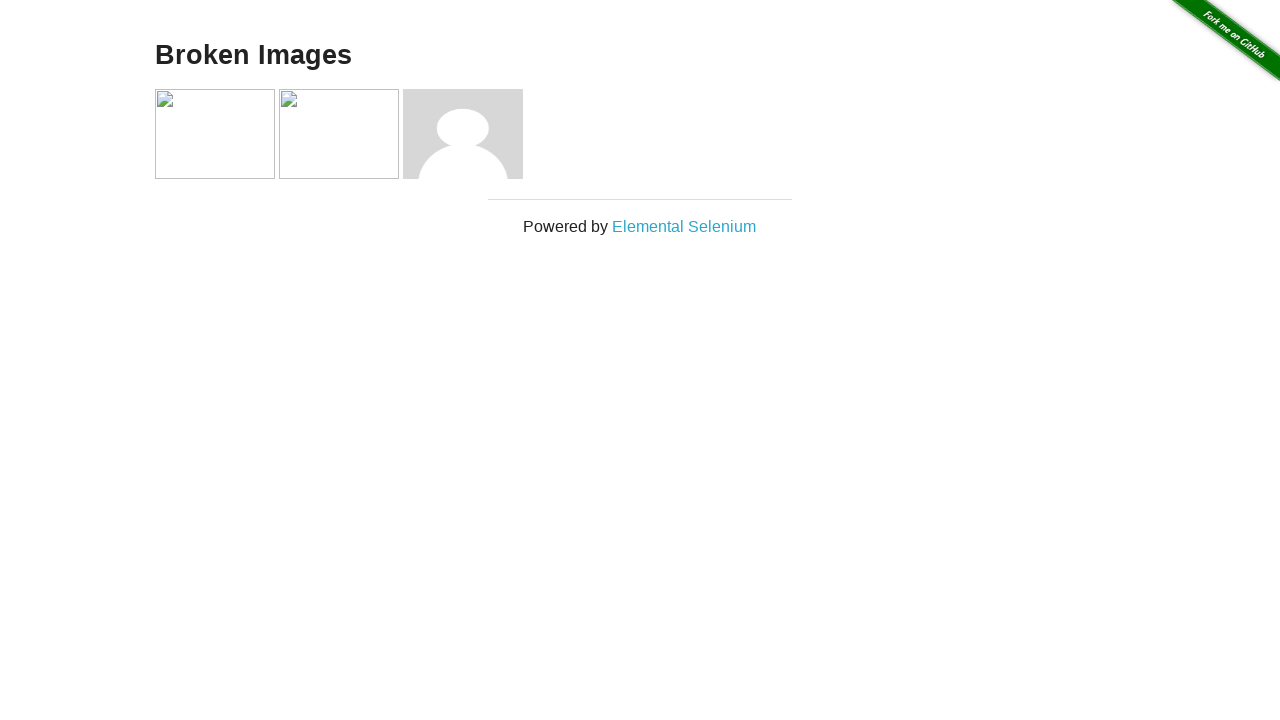

Checked image naturalWidth: 0
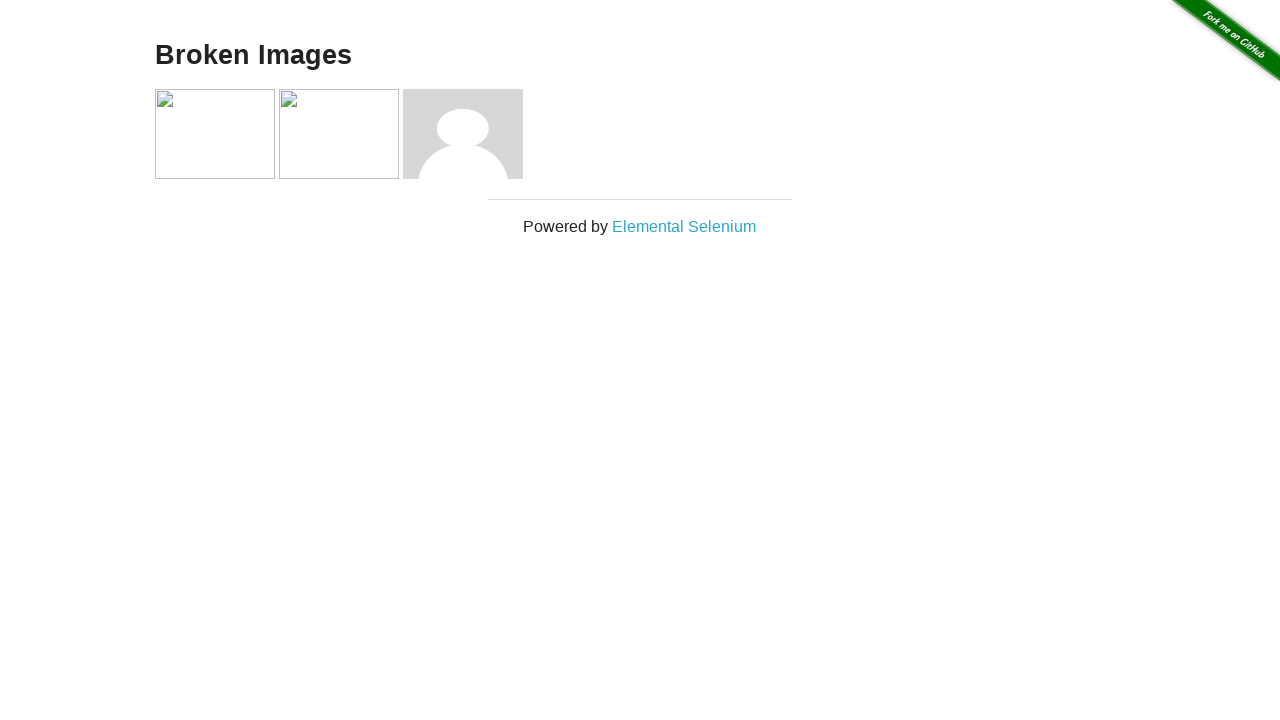

Checked image naturalWidth: 0
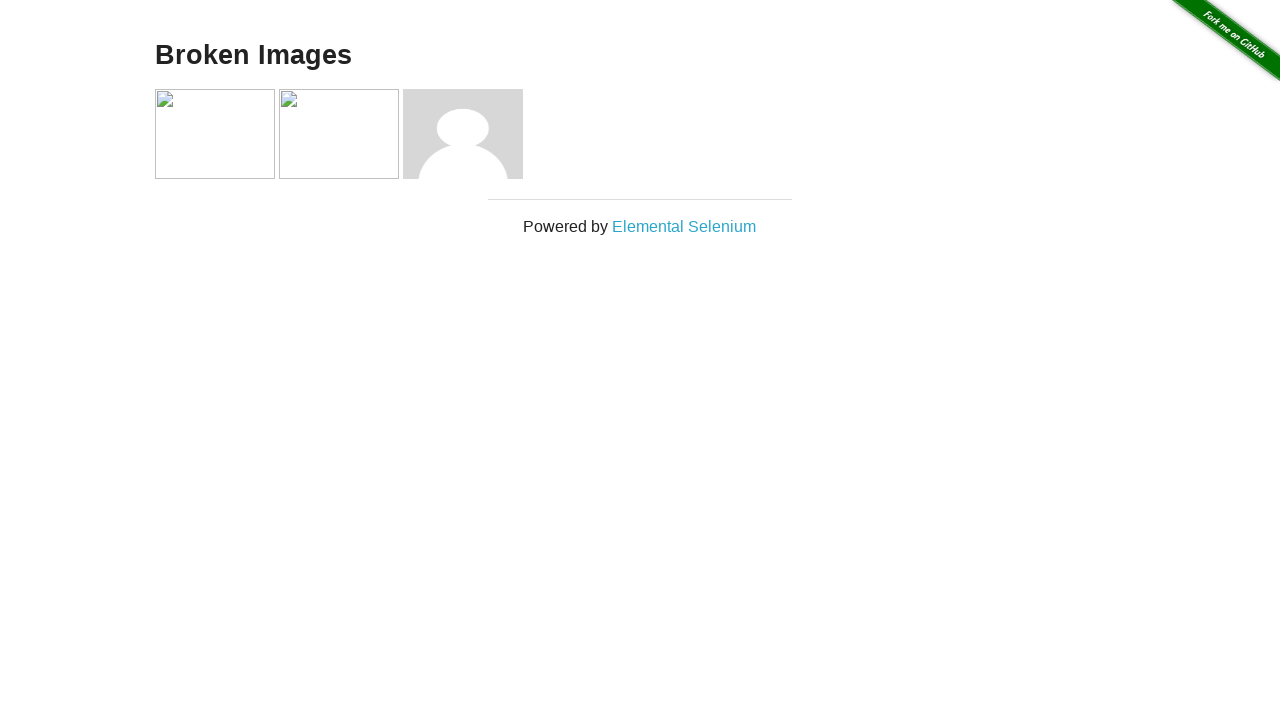

Checked image naturalWidth: 160
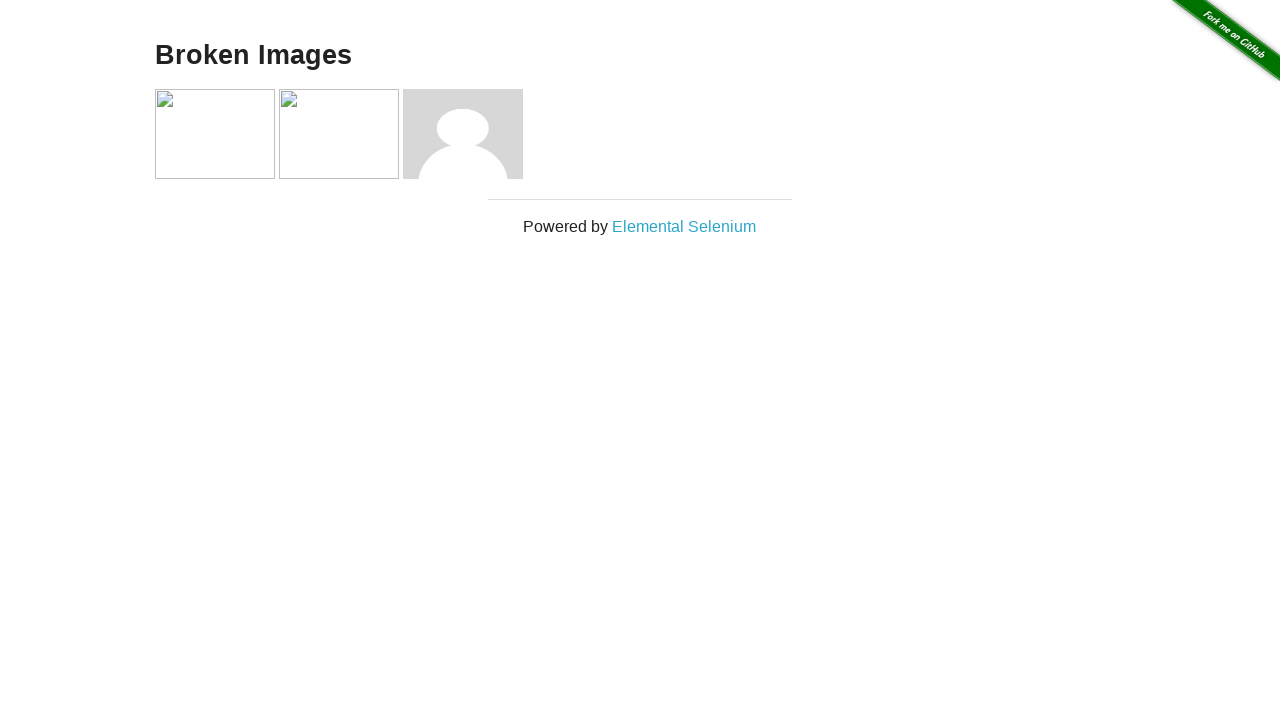

Verified broken images count: 2
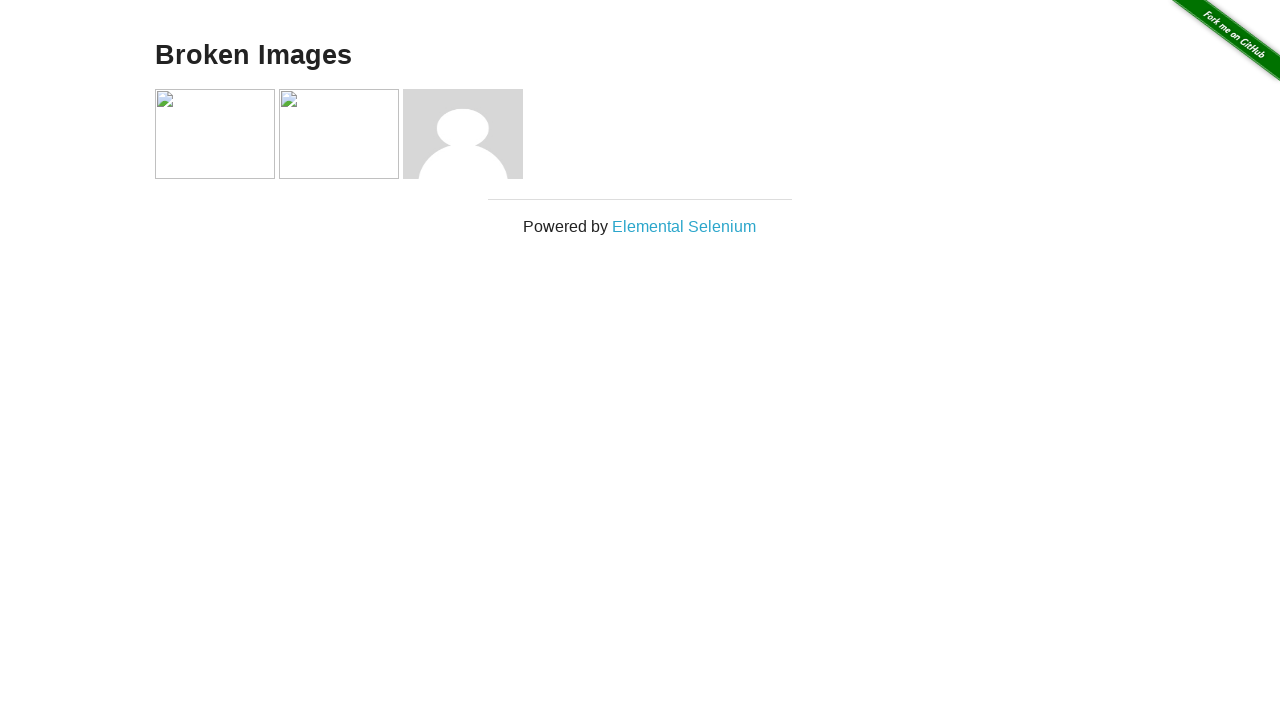

Footer link appeared and is ready
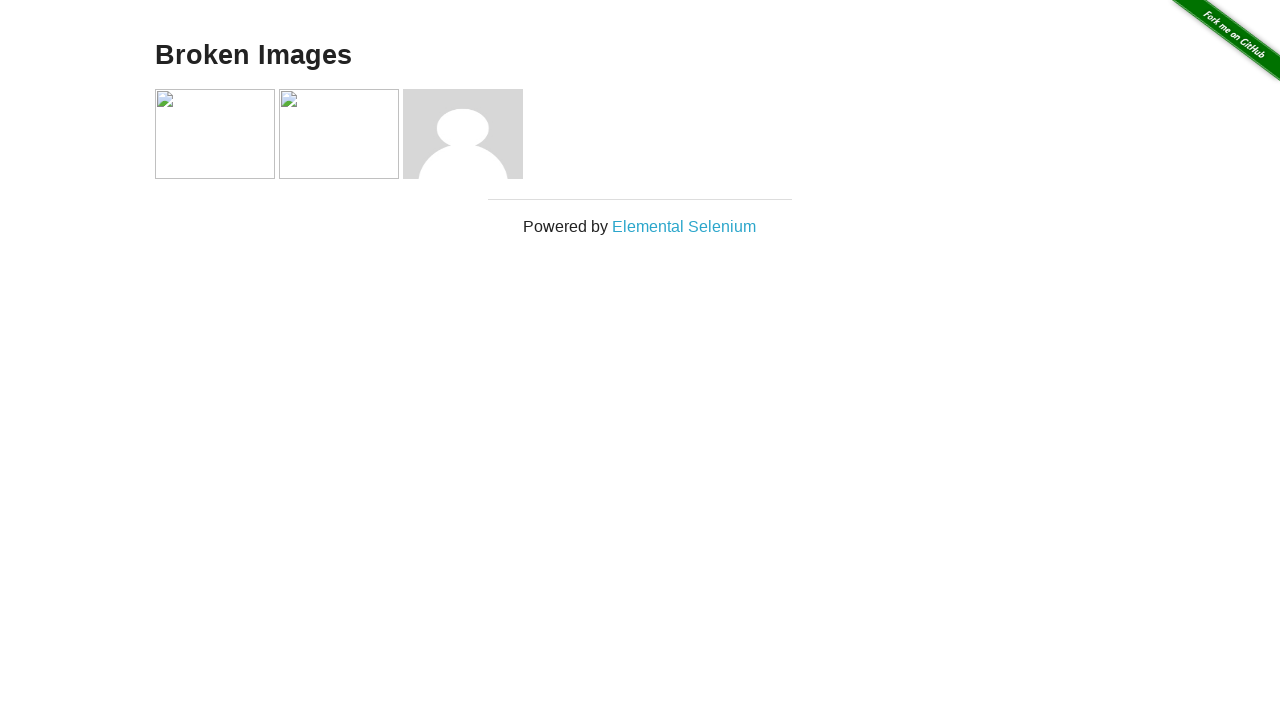

Clicked footer link at (684, 226) on #page-footer a
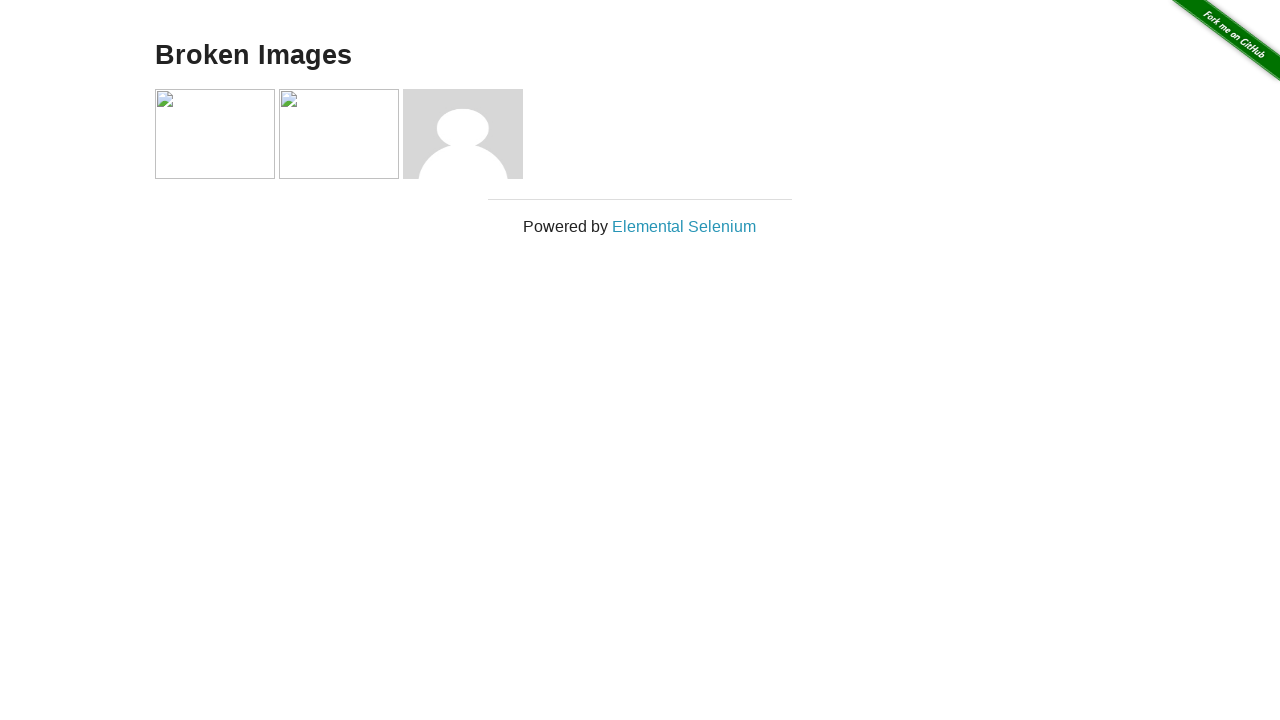

Navigated back to broken images page
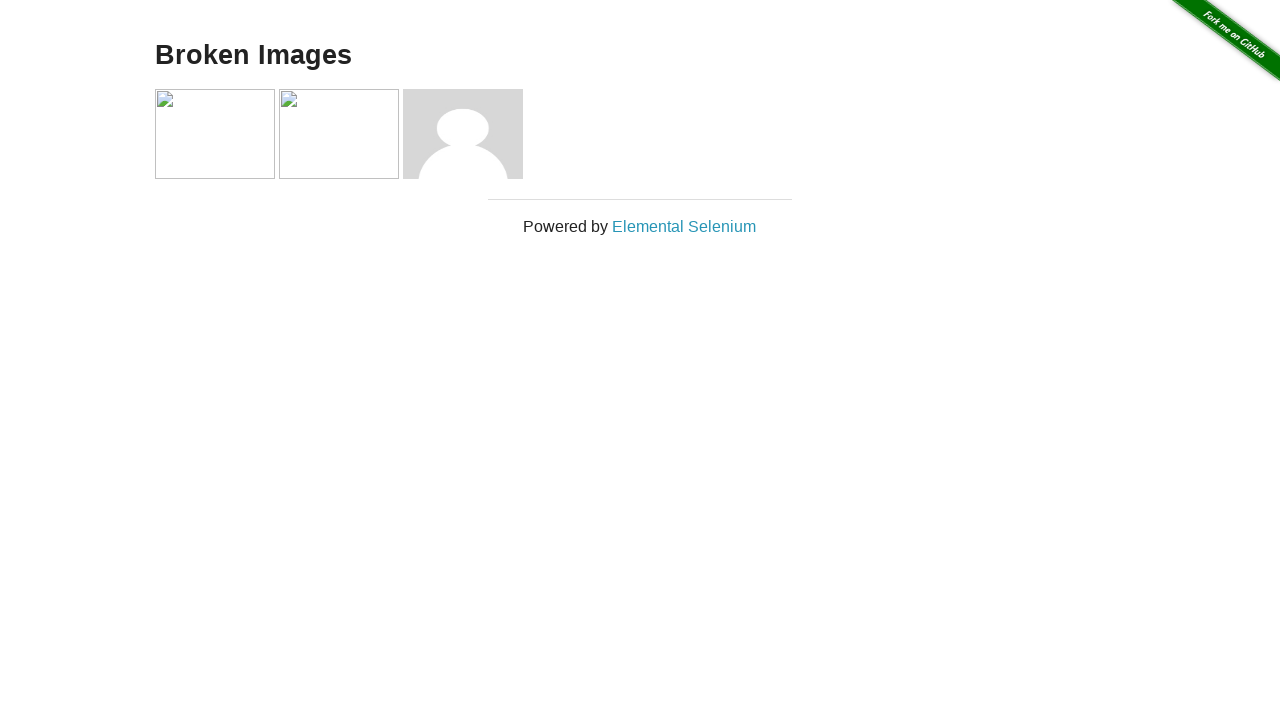

GitHub ribbon link appeared and is ready
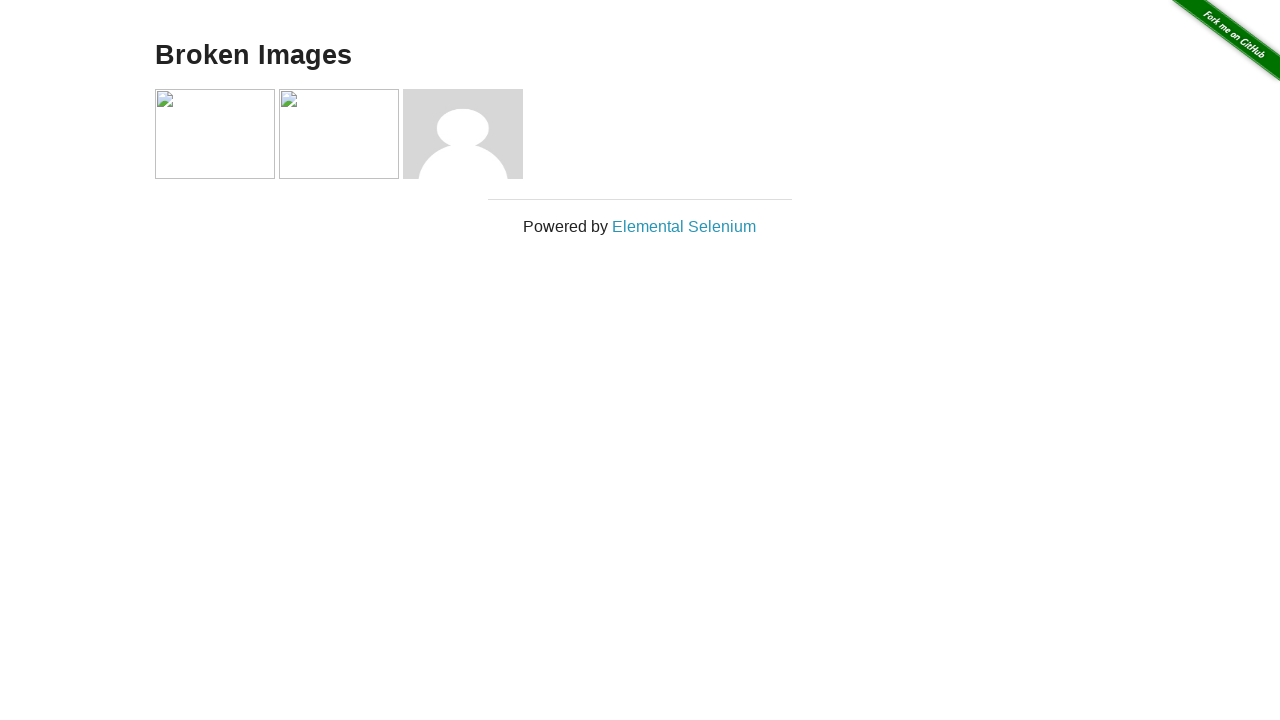

Clicked GitHub ribbon link at (1220, 45) on a[href='https://github.com/tourdedave/the-internet'] img[alt='Fork me on GitHub'
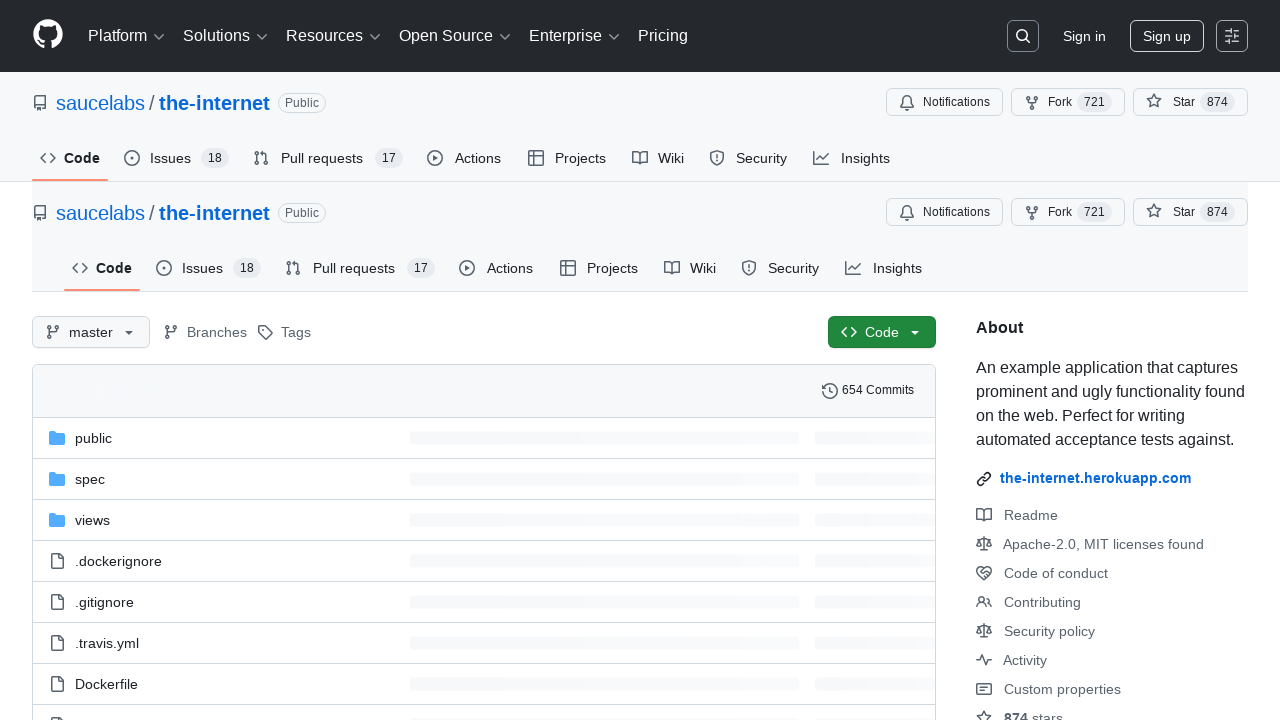

Navigated back from GitHub
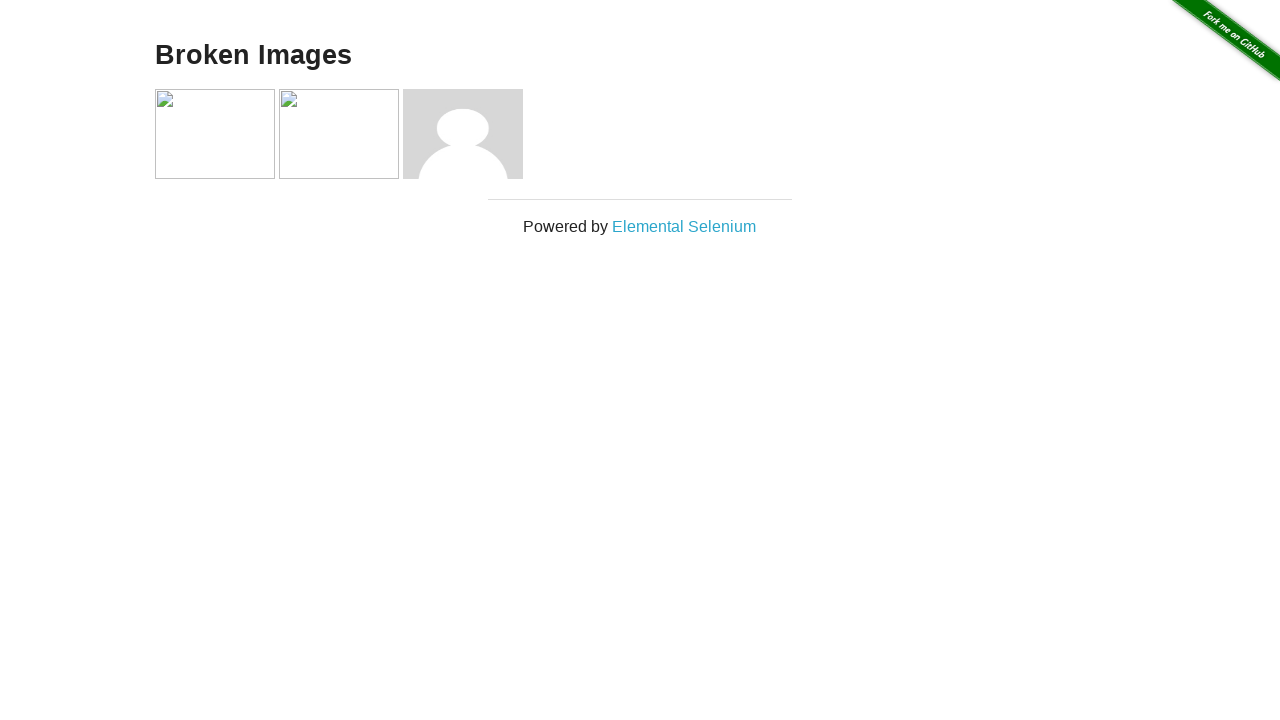

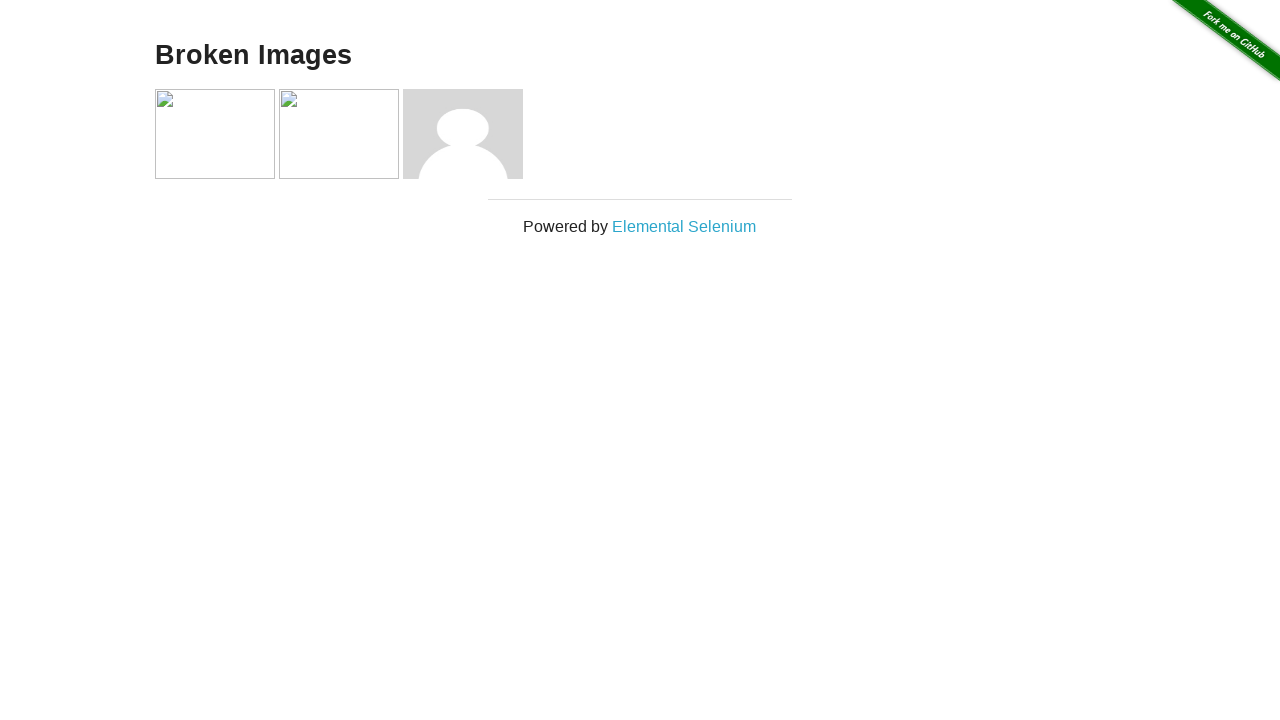